Tests dropdown selection functionality by clicking on a select menu and choosing the "Yellow" option

Starting URL: https://demoqa.com/select-menu

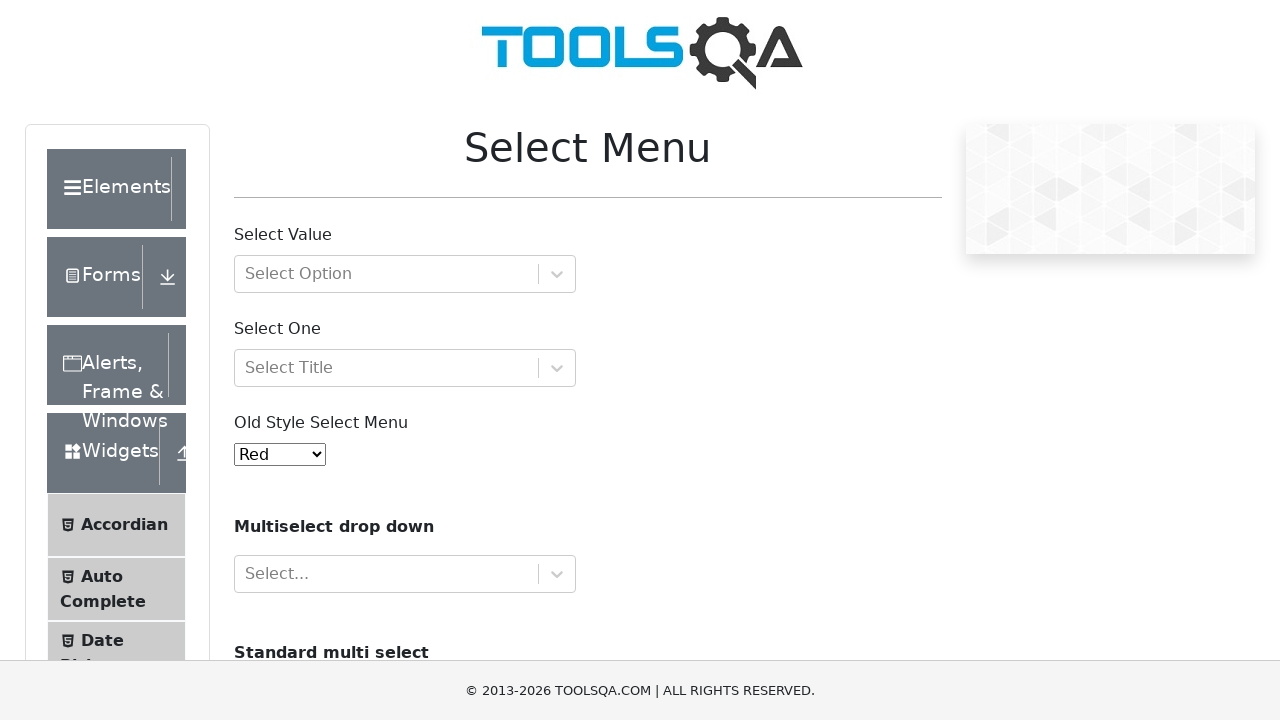

Clicked on the 'Select One' dropdown menu at (280, 454) on #oldSelectMenu
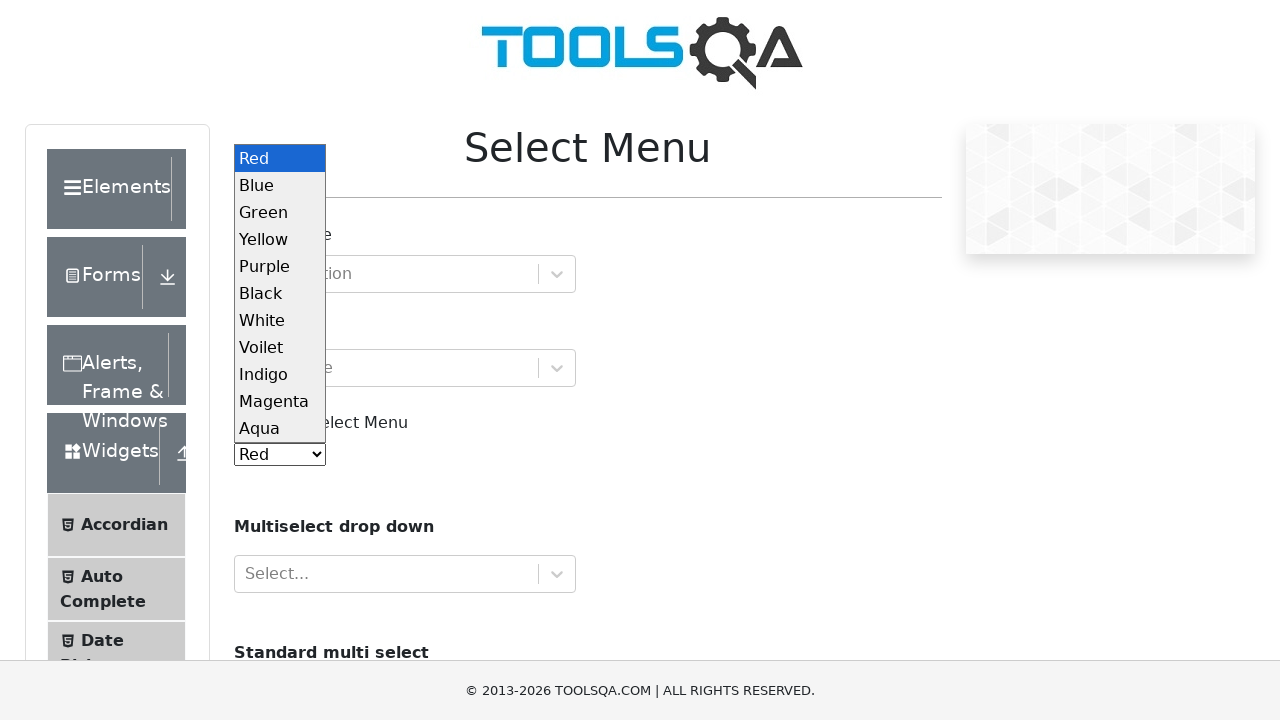

Selected 'Yellow' option from the dropdown on #oldSelectMenu
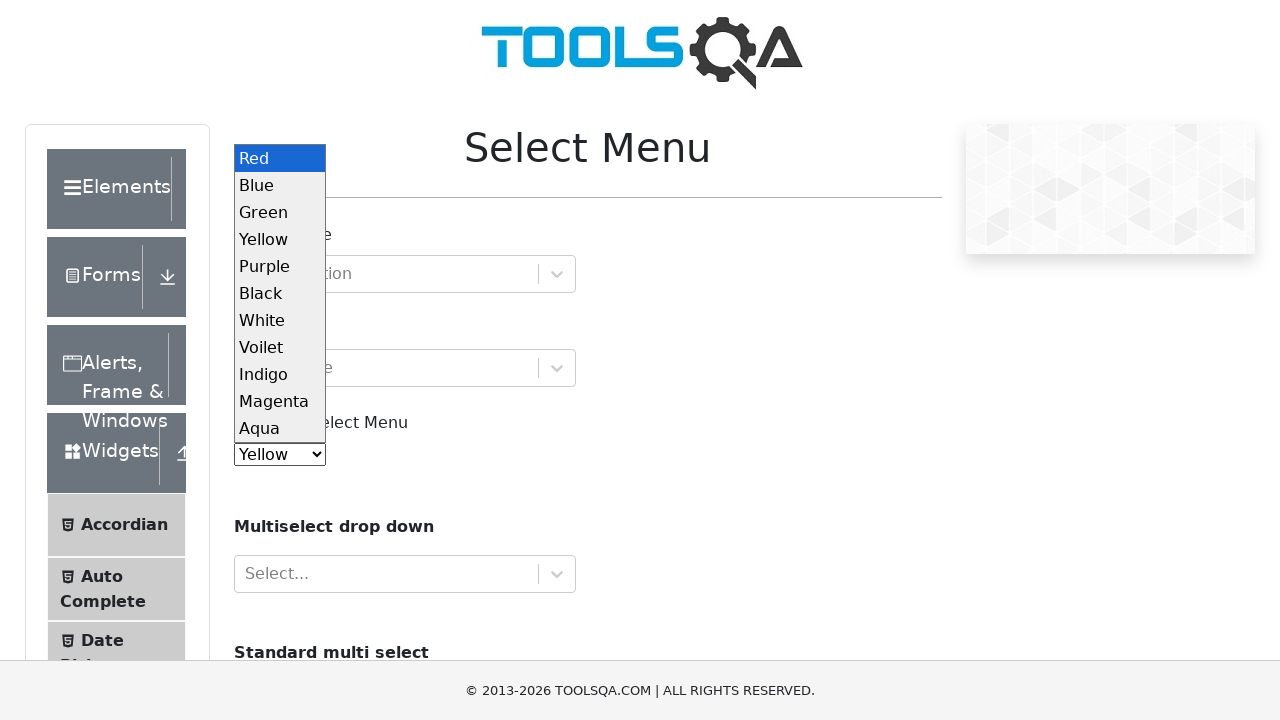

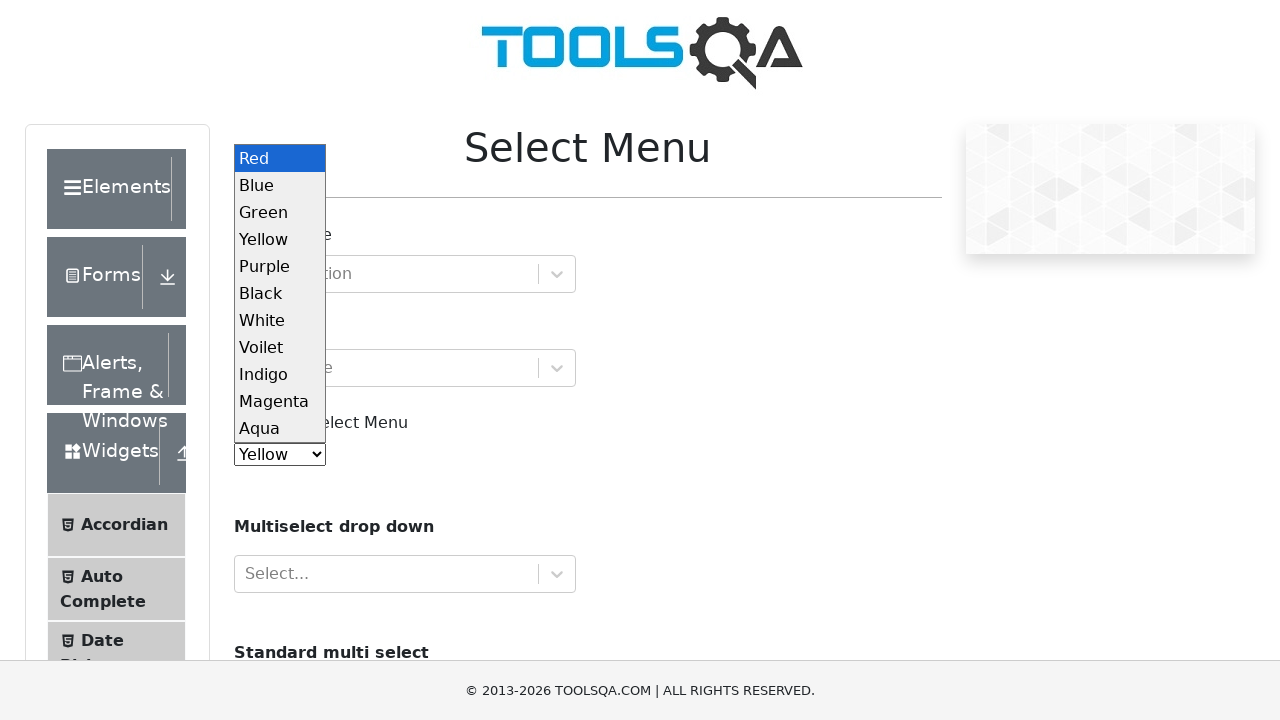